Navigates to WebdriverIO homepage and scrolls down to the Get Started link in the footer

Starting URL: https://webdriver.io

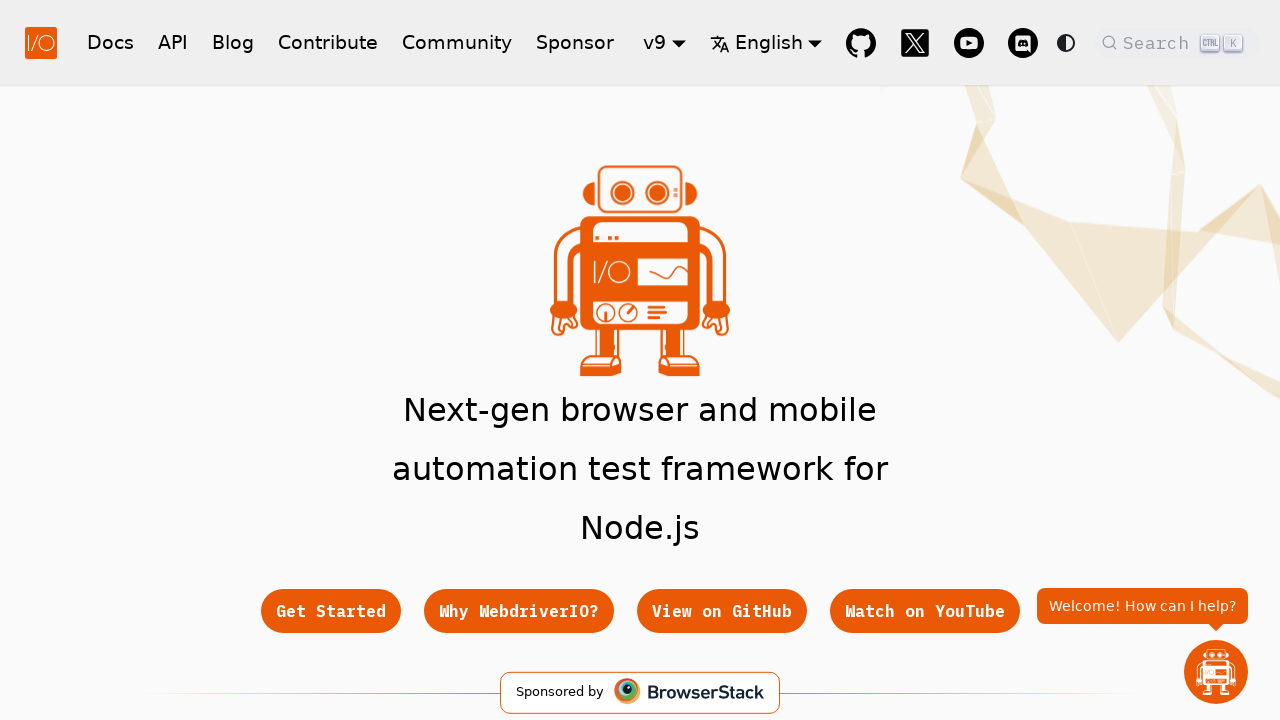

Navigated to WebdriverIO homepage
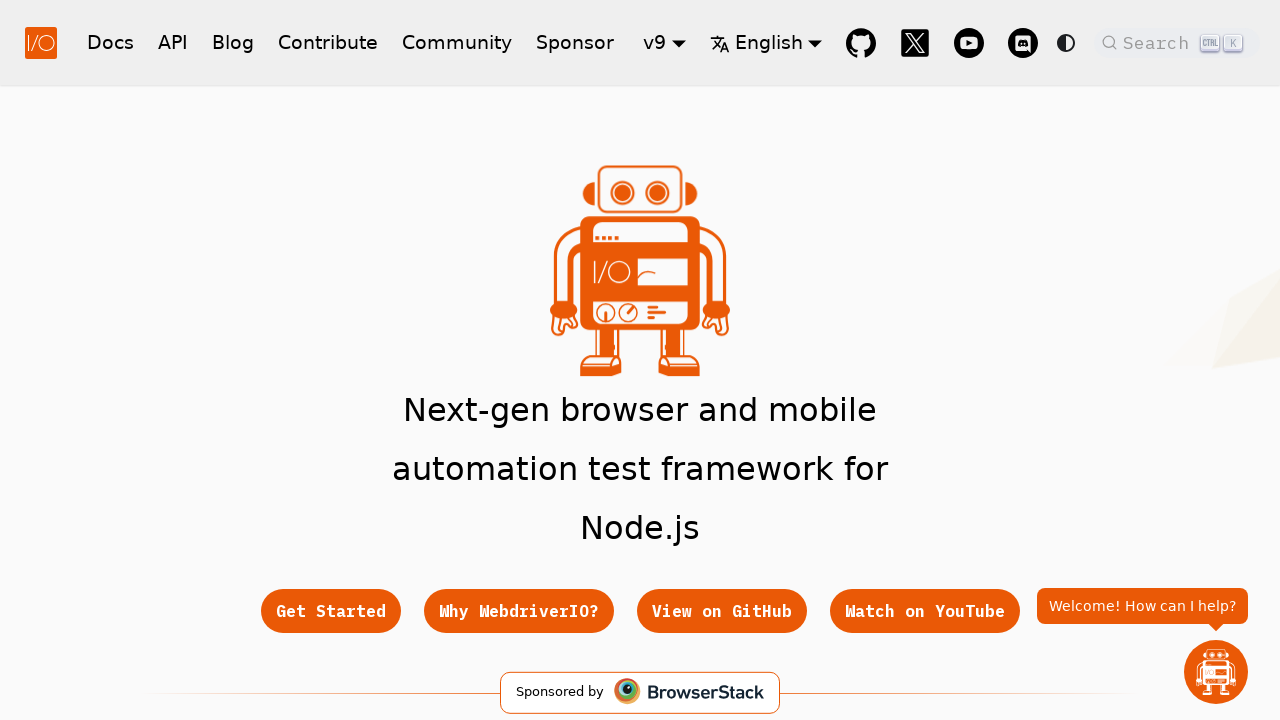

Located Get Started link in footer
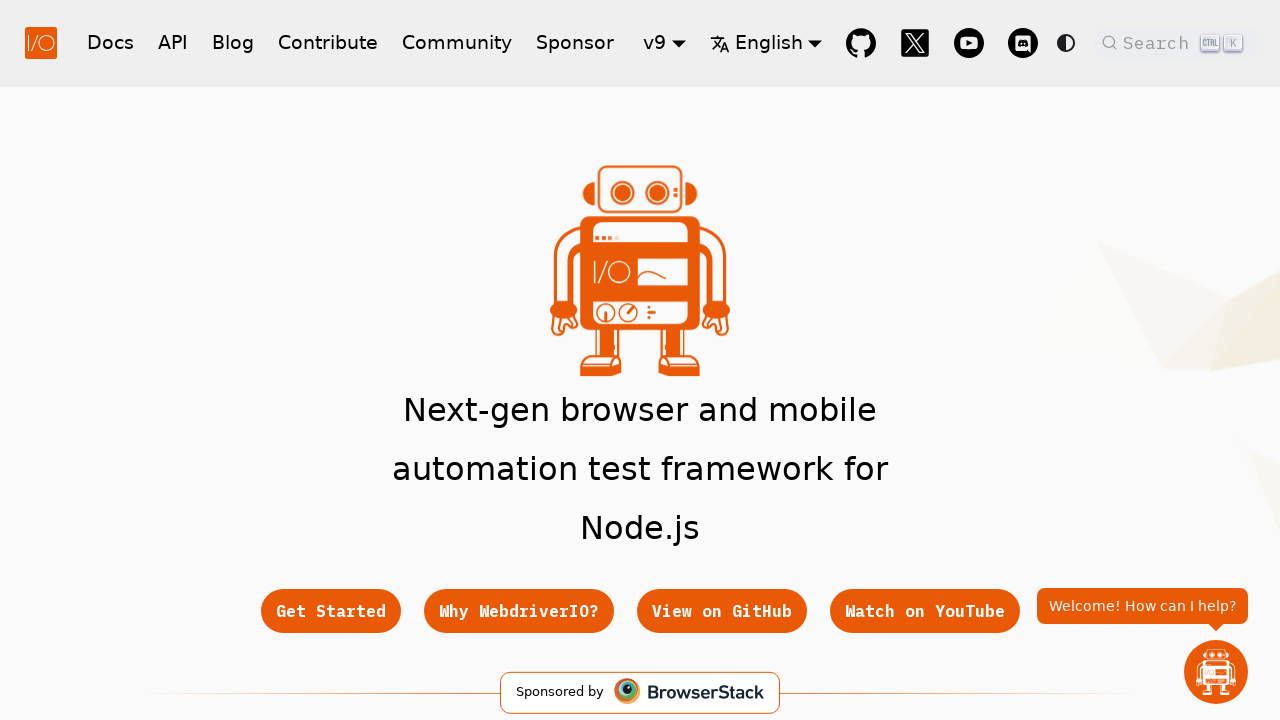

Scrolled down to Get Started link in footer
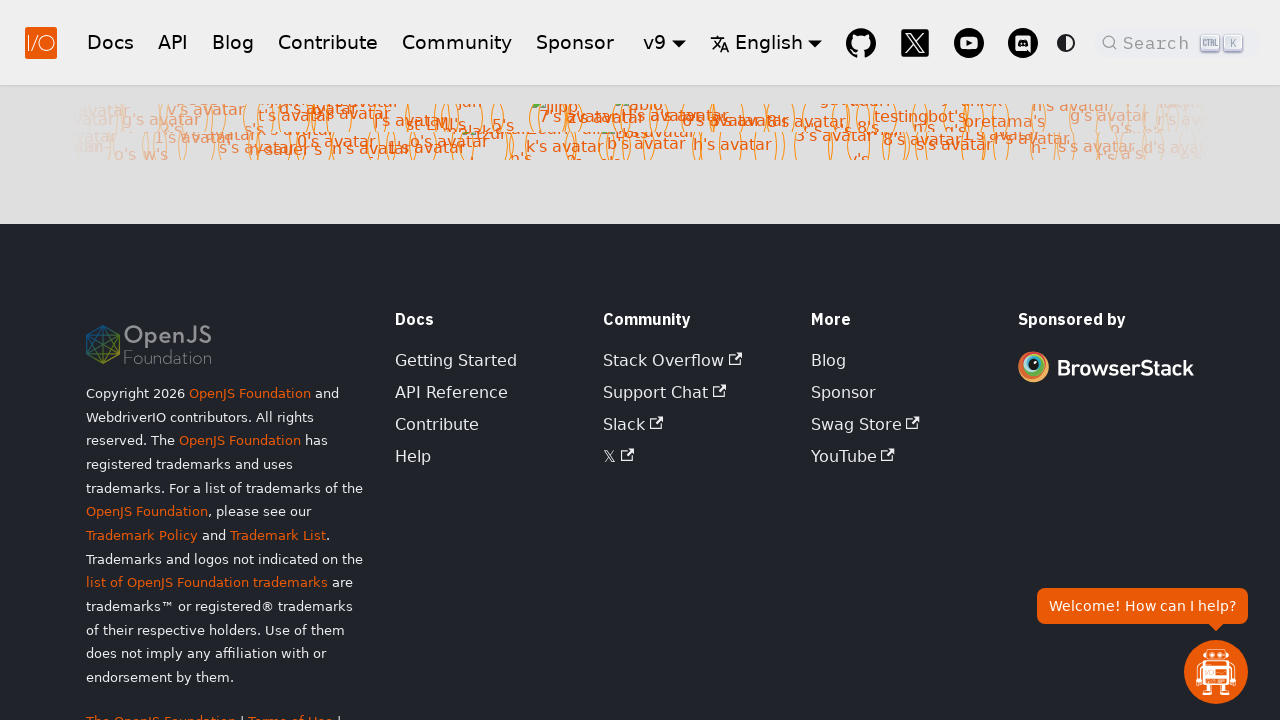

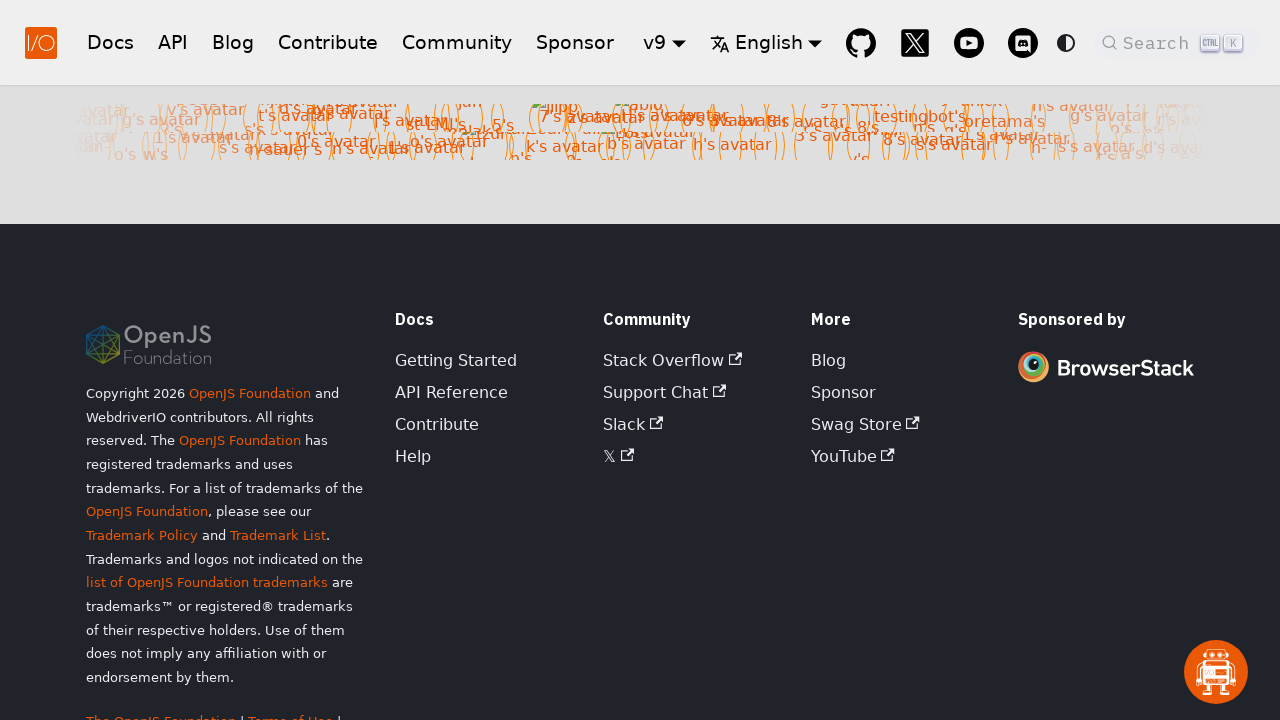